Tests Pastebin form submission by filling in code, selecting syntax highlighting and expiration time, adding a title, and submitting the form

Starting URL: https://pastebin.com/

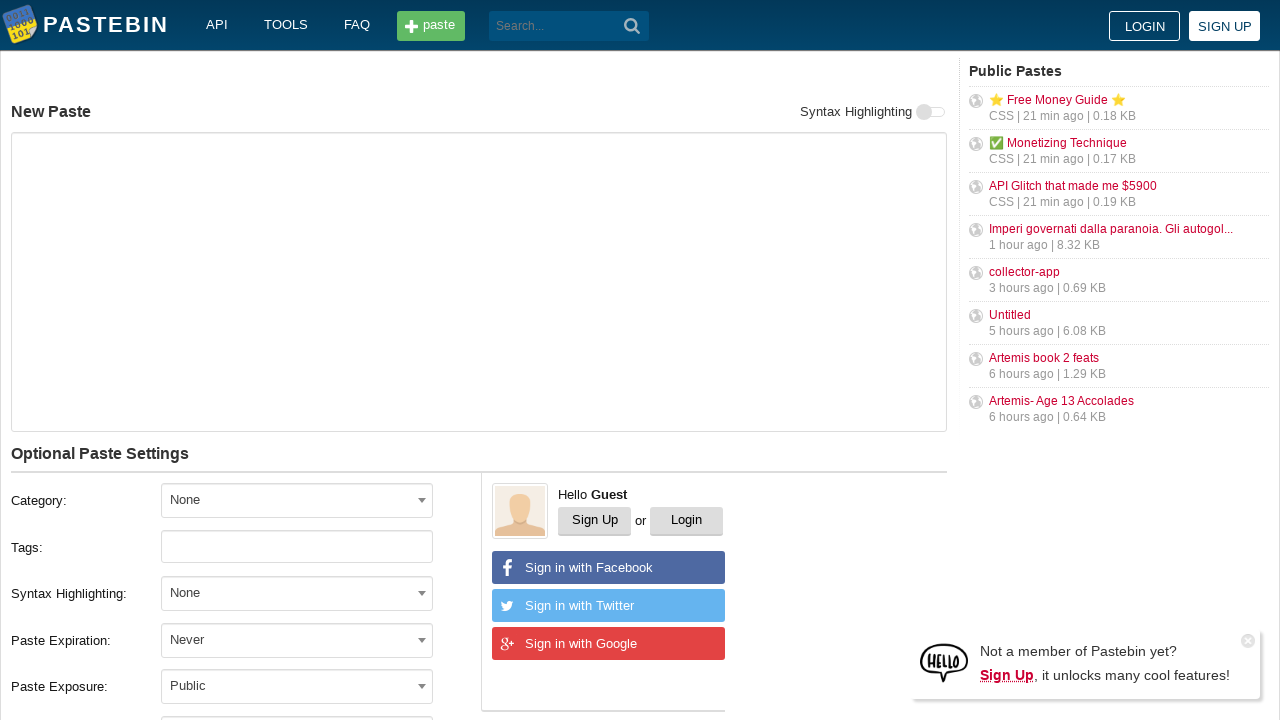

Filled code input field with Python script on #postform-text
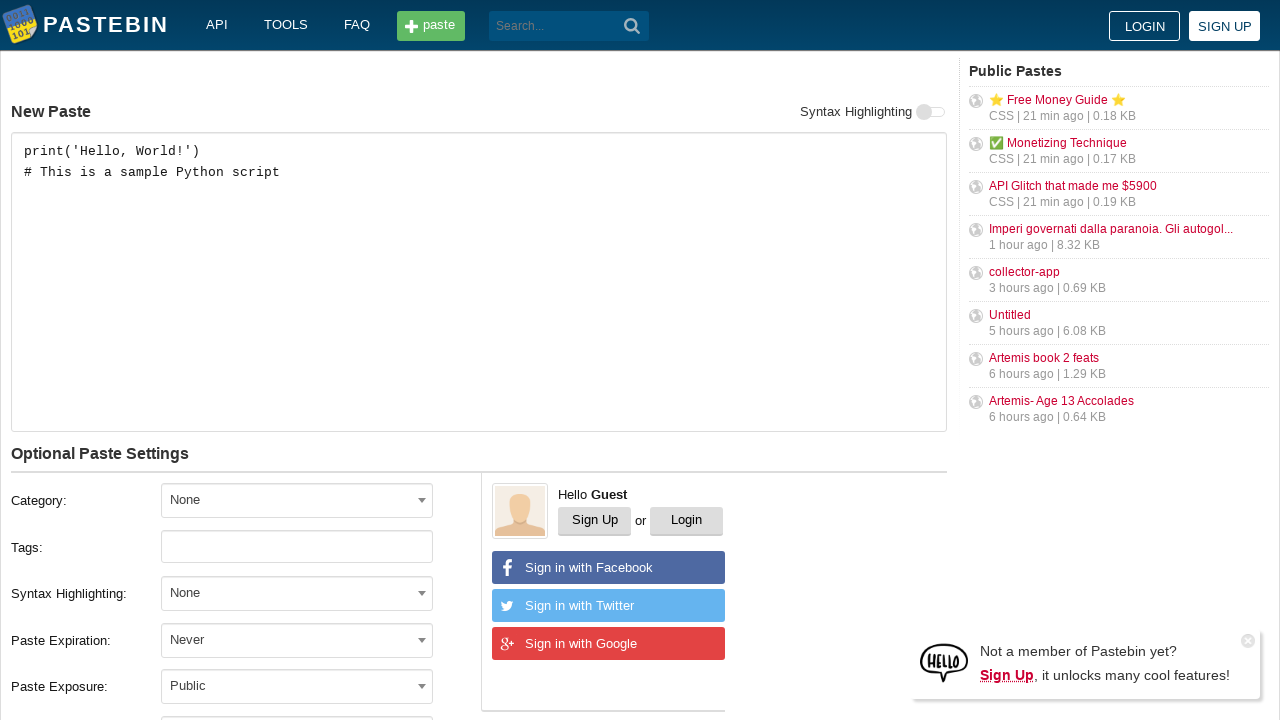

Clicked syntax highlighting dropdown container at (297, 593) on #select2-postform-format-container
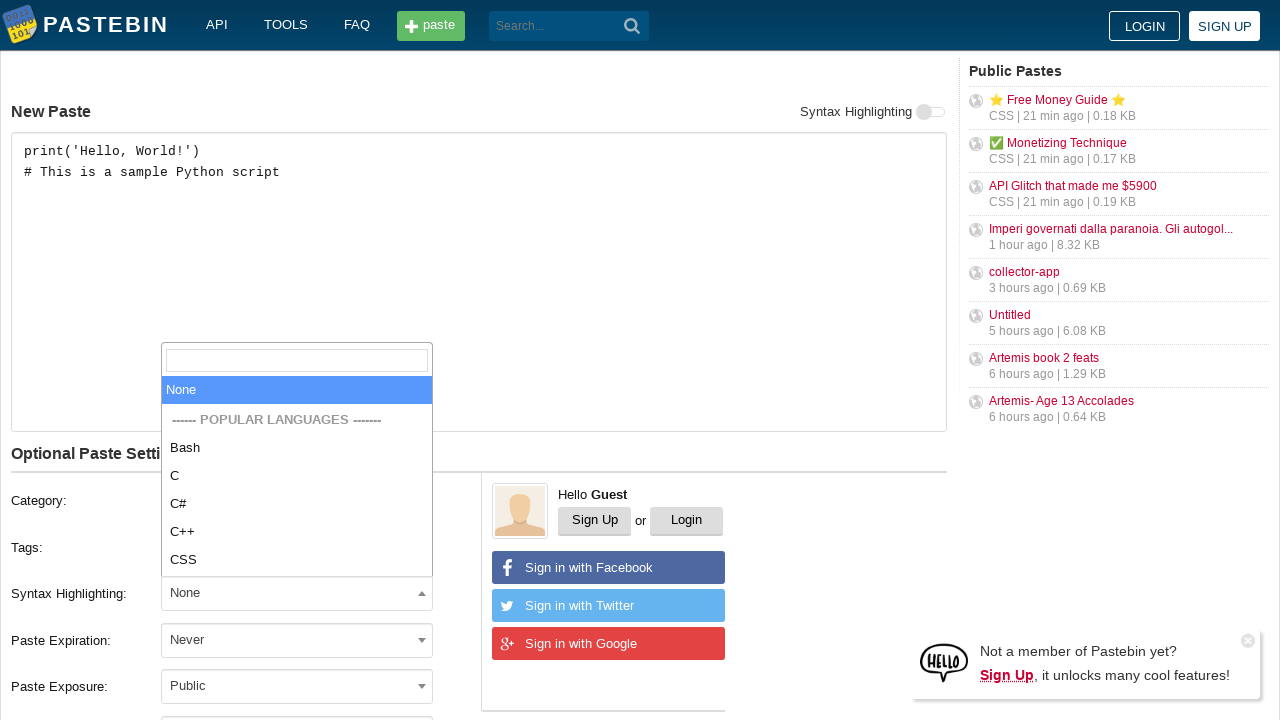

Selected Python syntax highlighting option at (297, 476) on xpath=//li[text()='Python' and starts-with(@id, 'select2-postform-format-result-
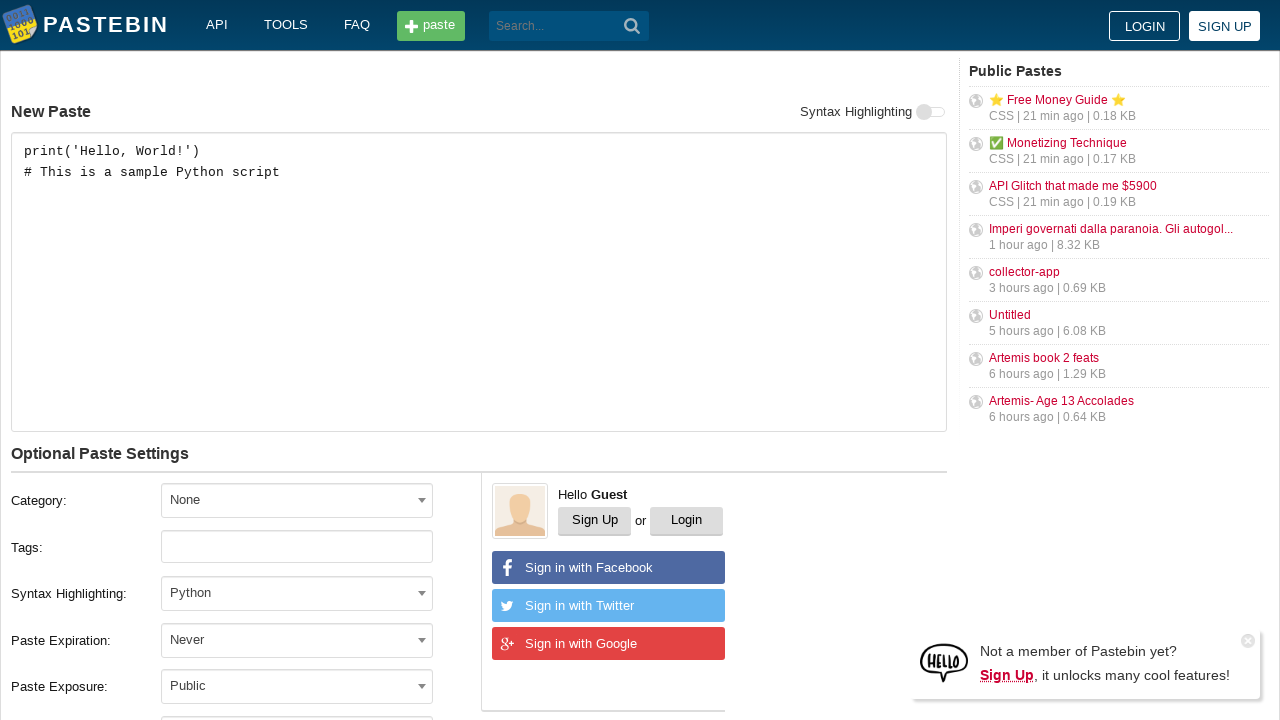

Clicked expiration time dropdown container at (297, 640) on #select2-postform-expiration-container
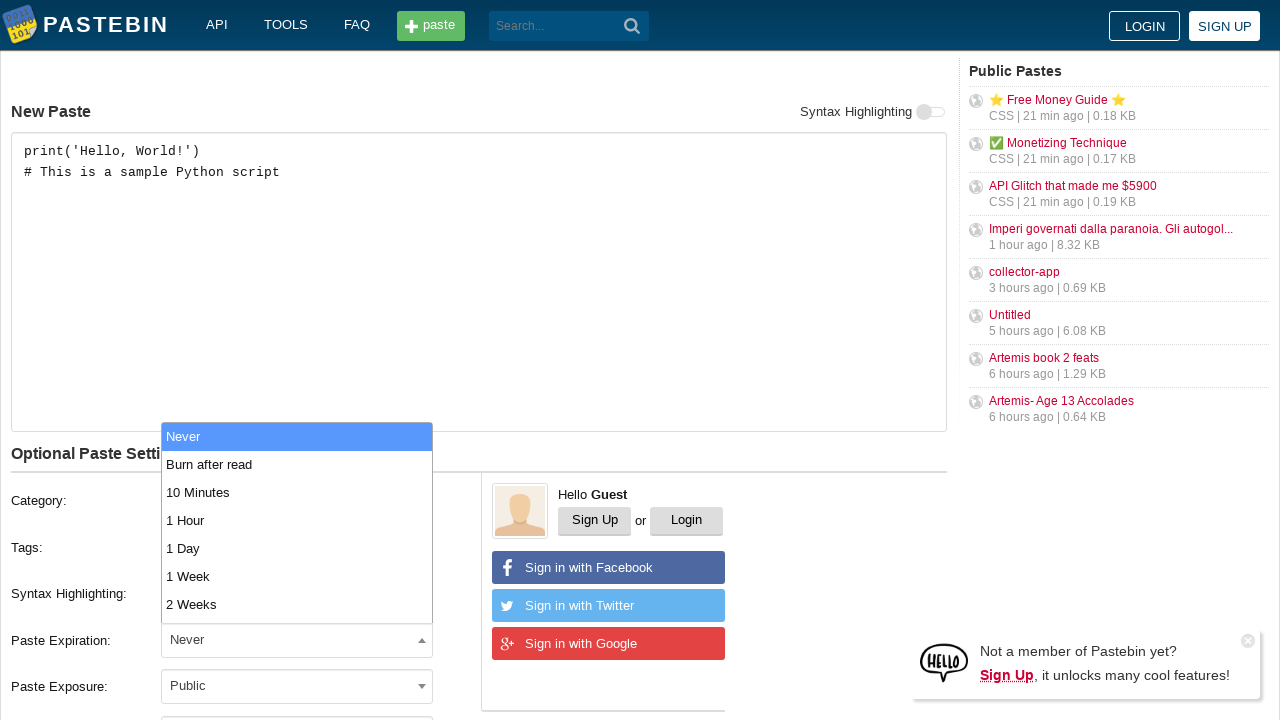

Selected 10 Minutes expiration time option at (297, 492) on xpath=//li[text()='10 Minutes' and starts-with(@id, 'select2-postform-expiration
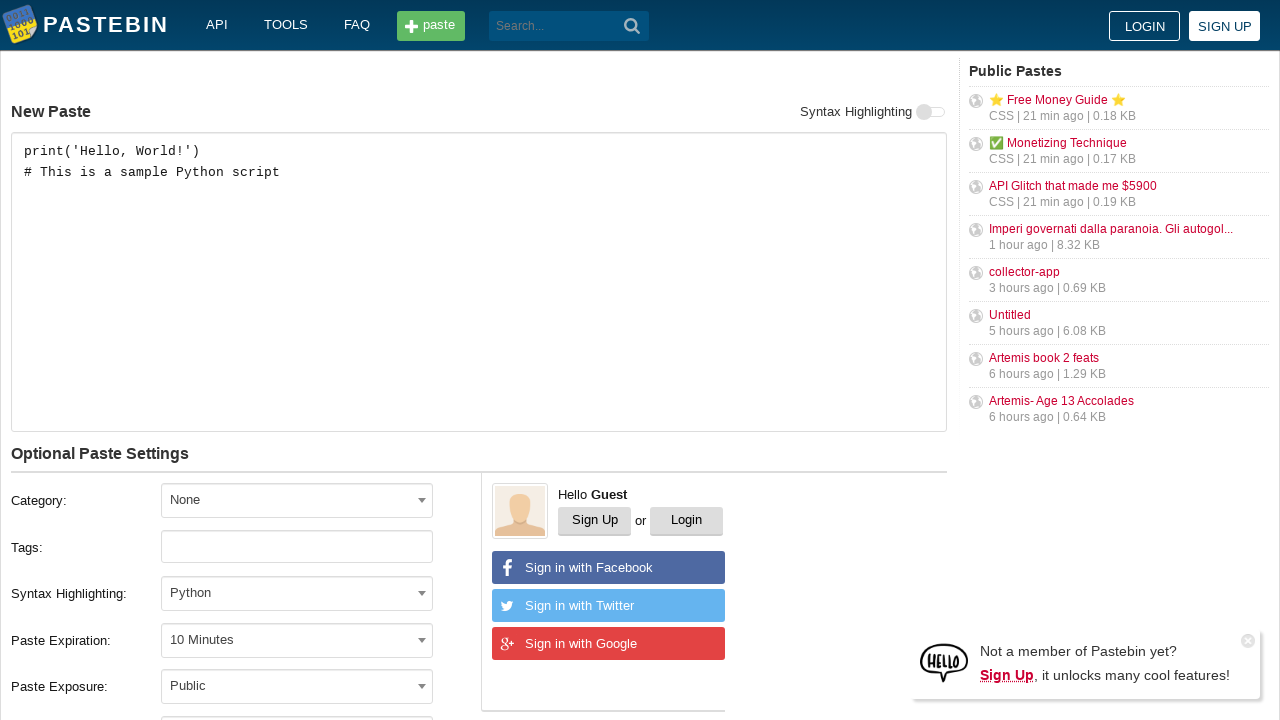

Filled title field with 'Test Python Script' on #postform-name
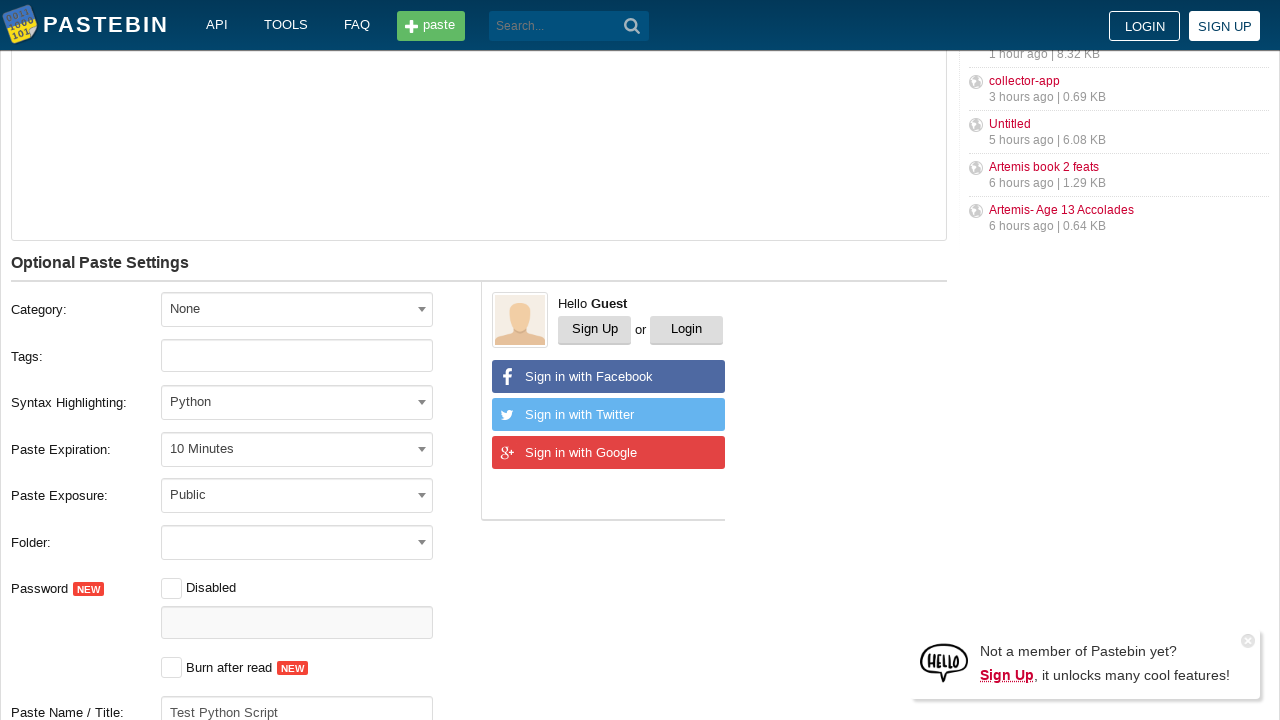

Clicked submit button to submit the form at (240, 400) on .form-btn-container button.btn
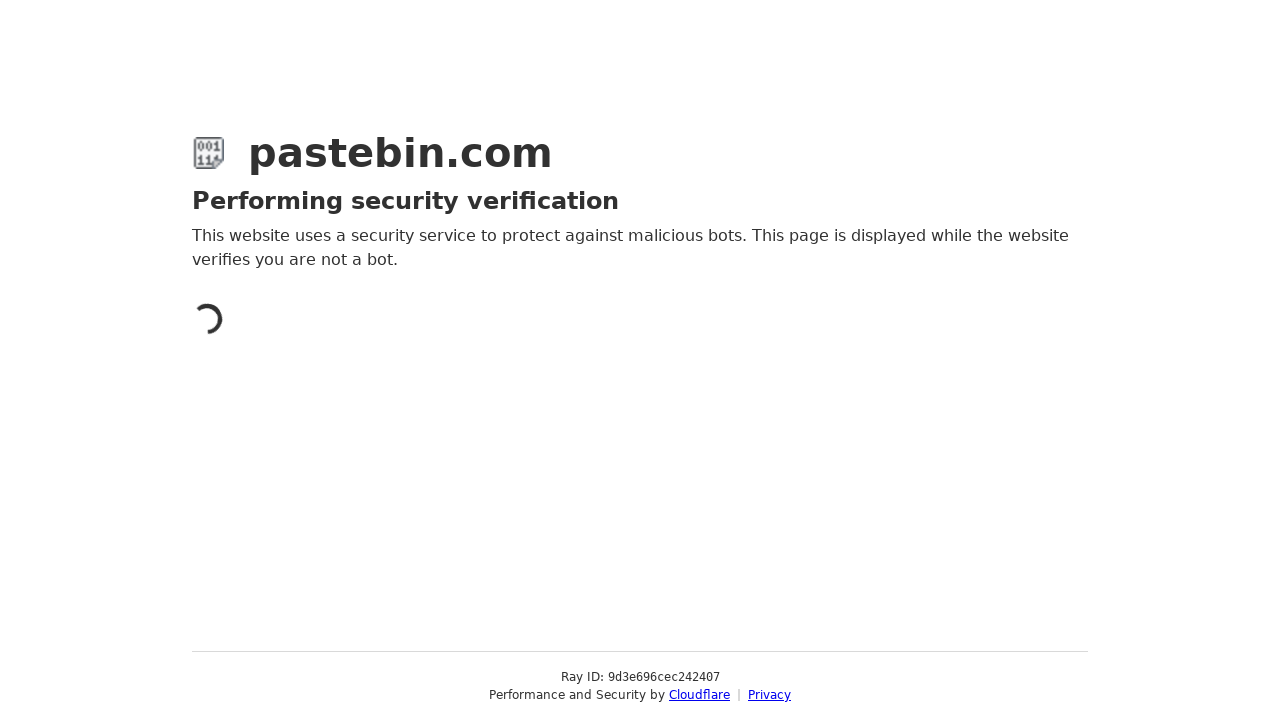

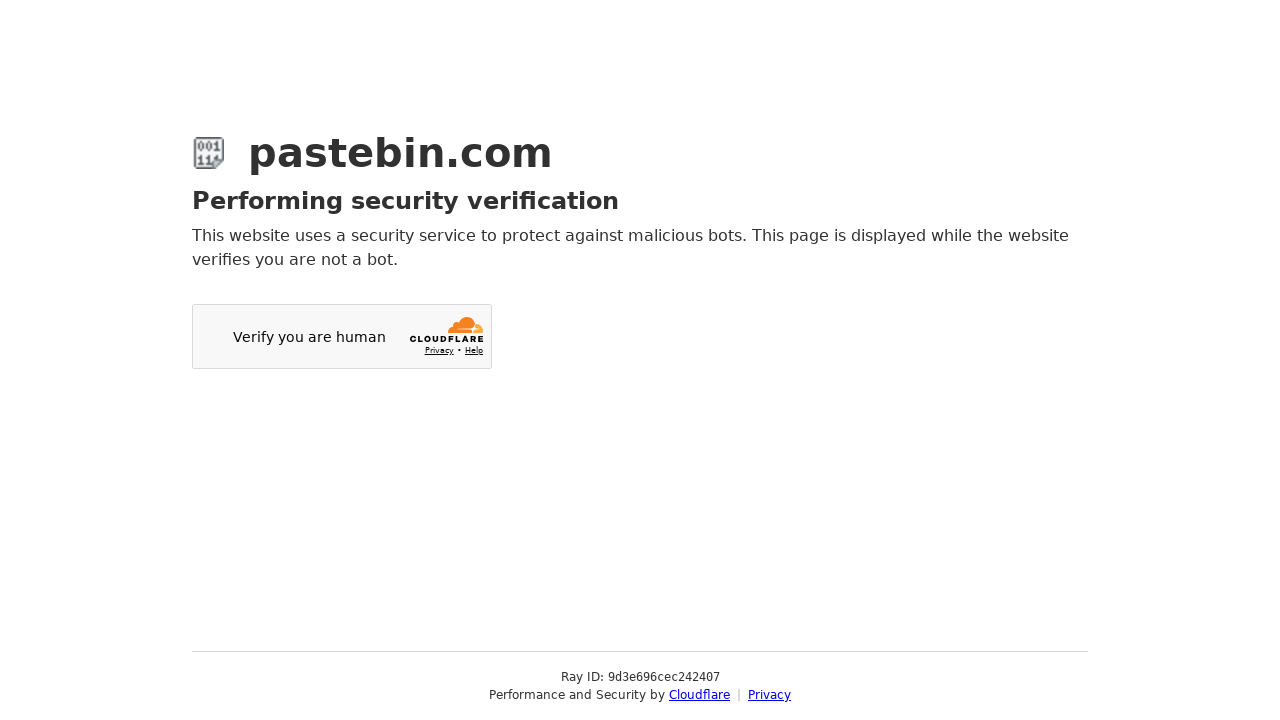